Tests checkbox functionality on a practice form by checking three checkboxes using different Playwright methods (click, check), then unchecking them using different methods (click, uncheck).

Starting URL: https://demoqa.com/automation-practice-form

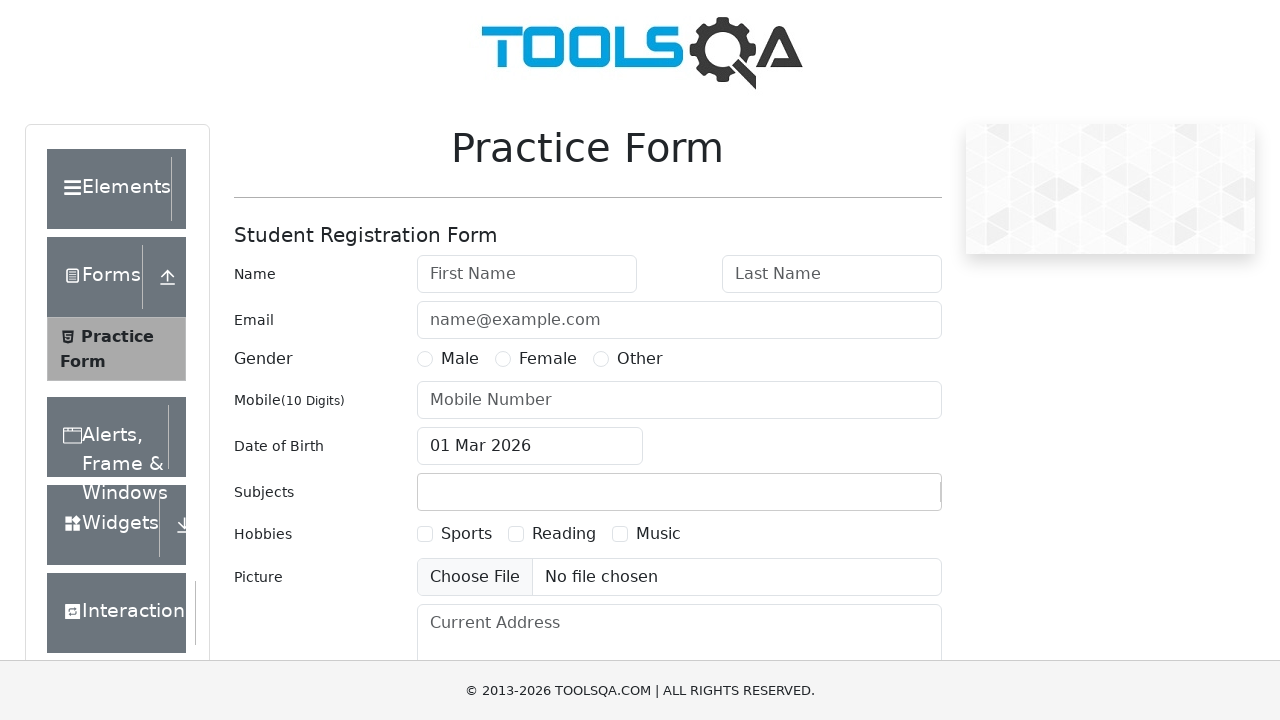

Checked 'Sports' checkbox using locator().click() at (466, 534) on text=Sports
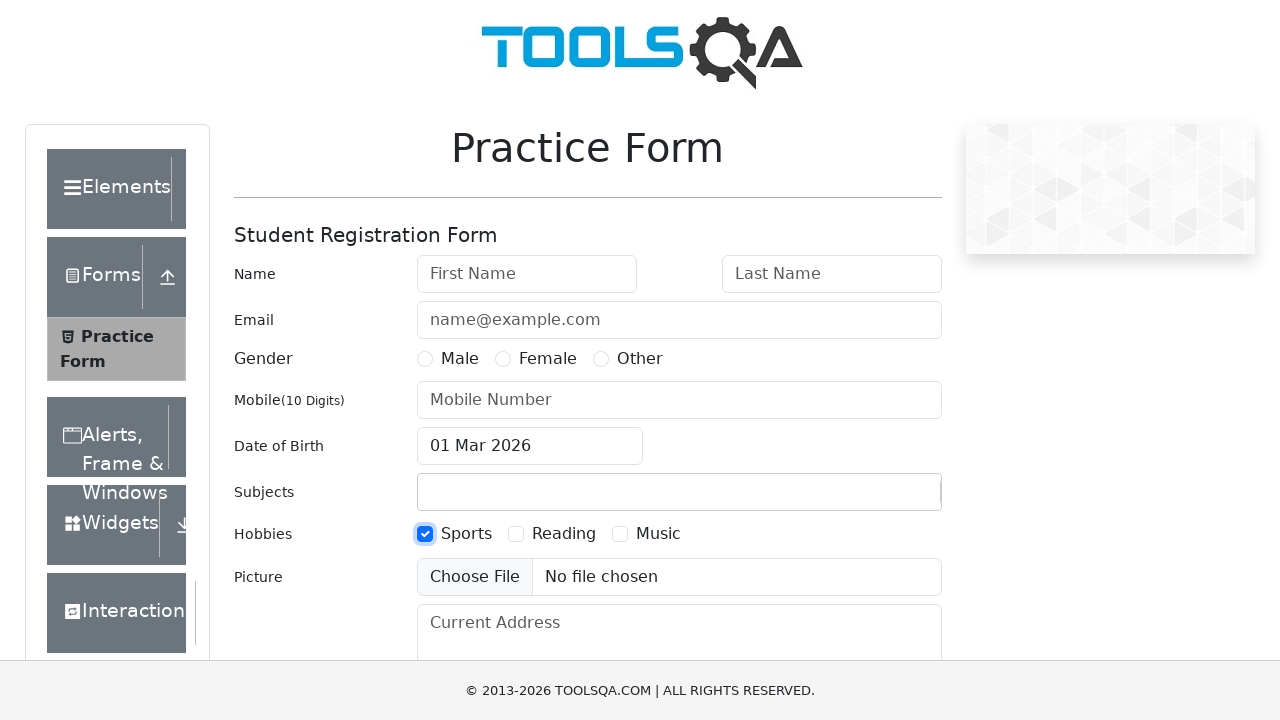

Checked 'Reading' checkbox using check() method at (564, 534) on text=Reading
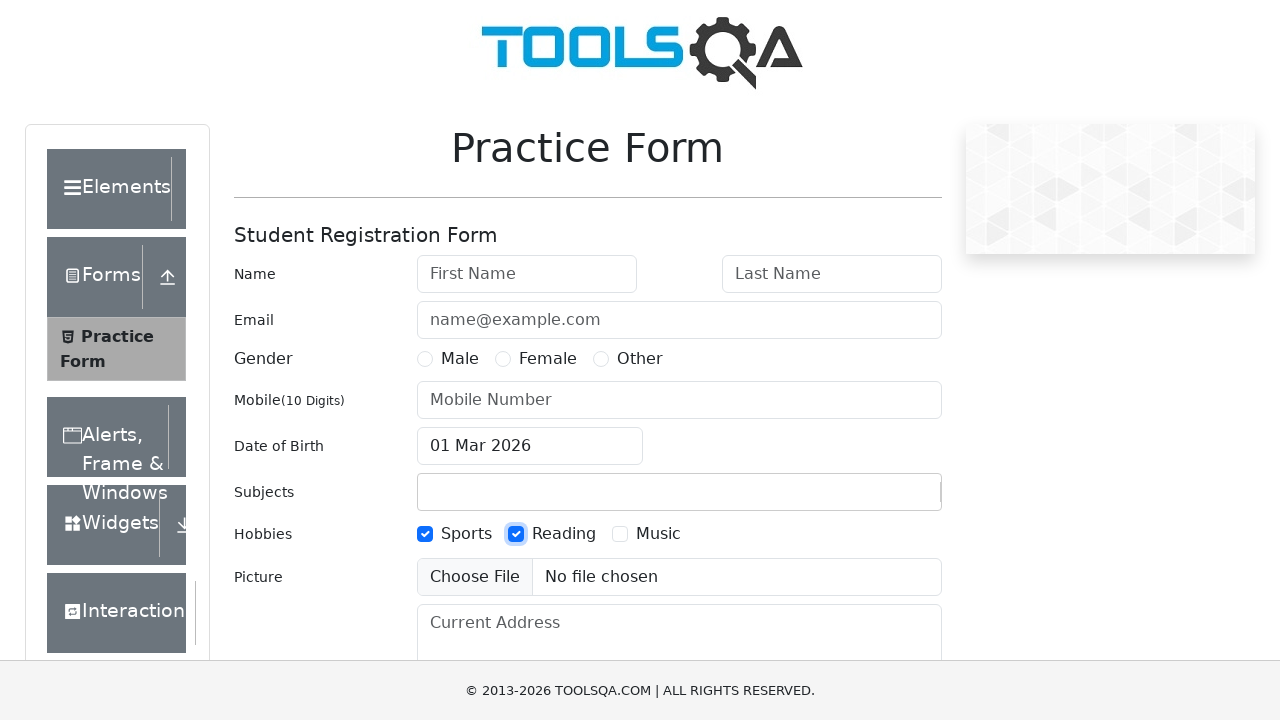

Checked 'Music' checkbox using locator().check() at (658, 534) on text=Music
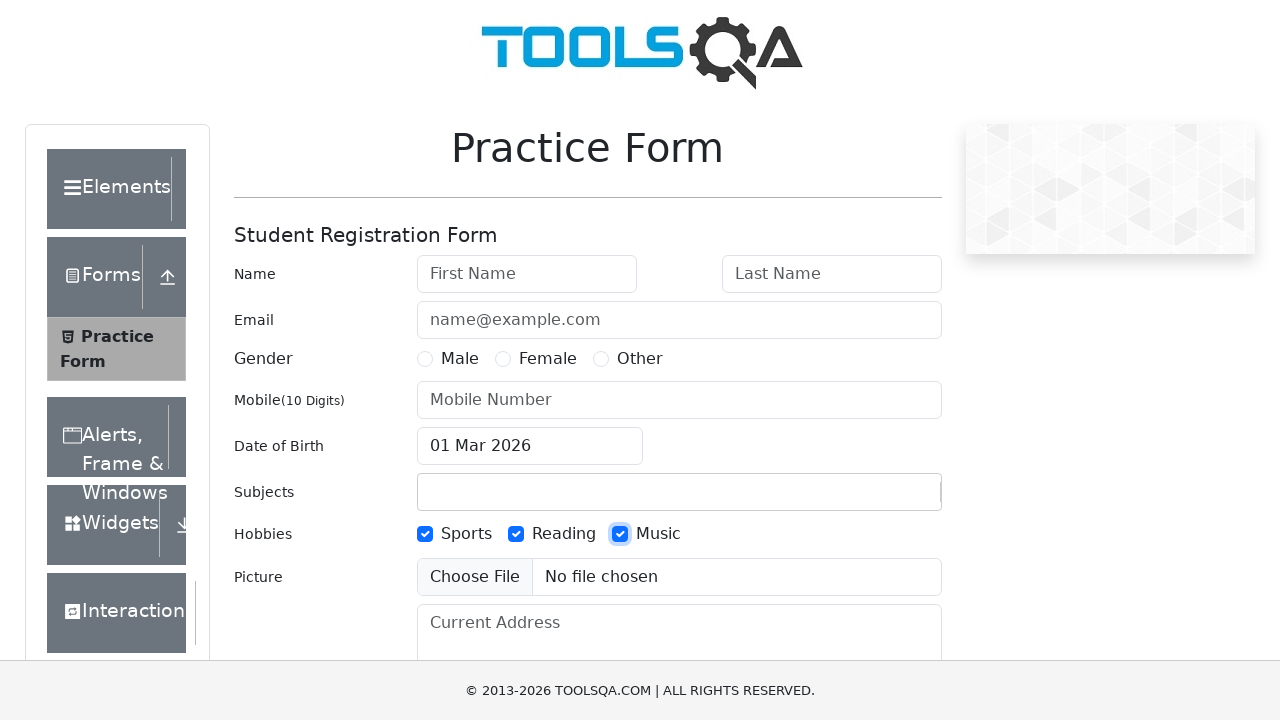

Waited 1 second to observe checked state
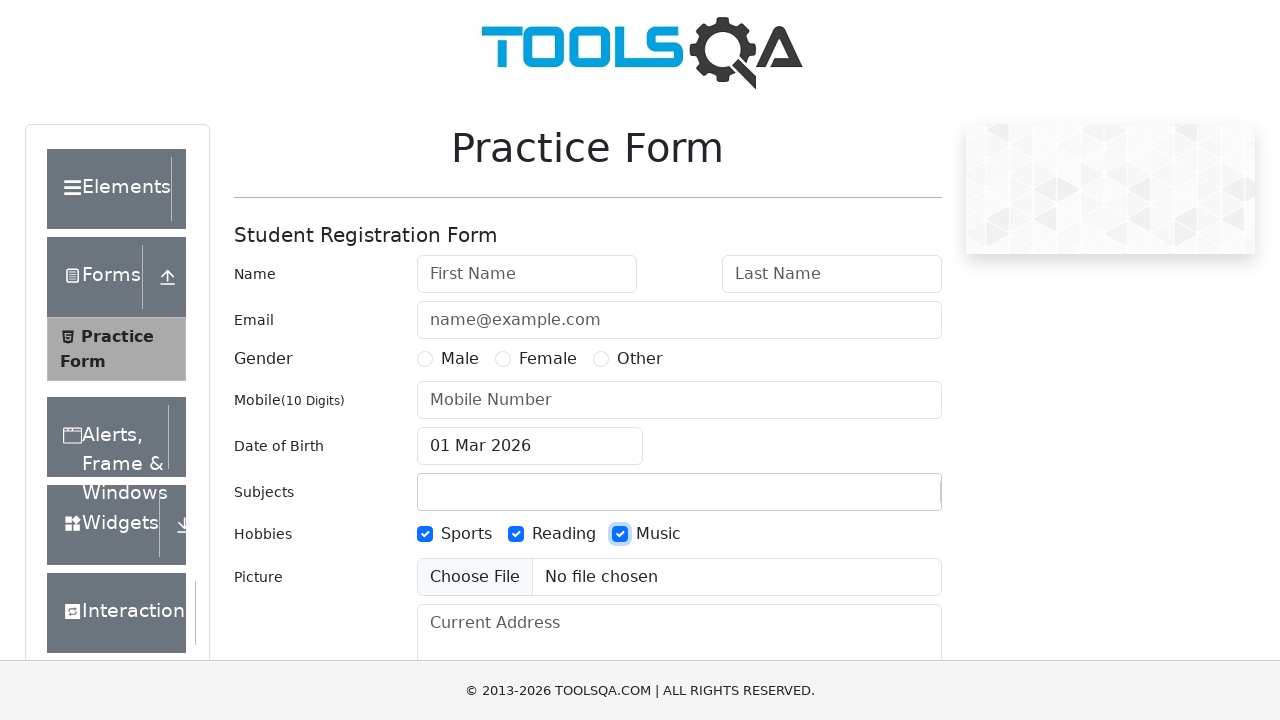

Unchecked 'Sports' checkbox using locator().click() at (466, 534) on text=Sports
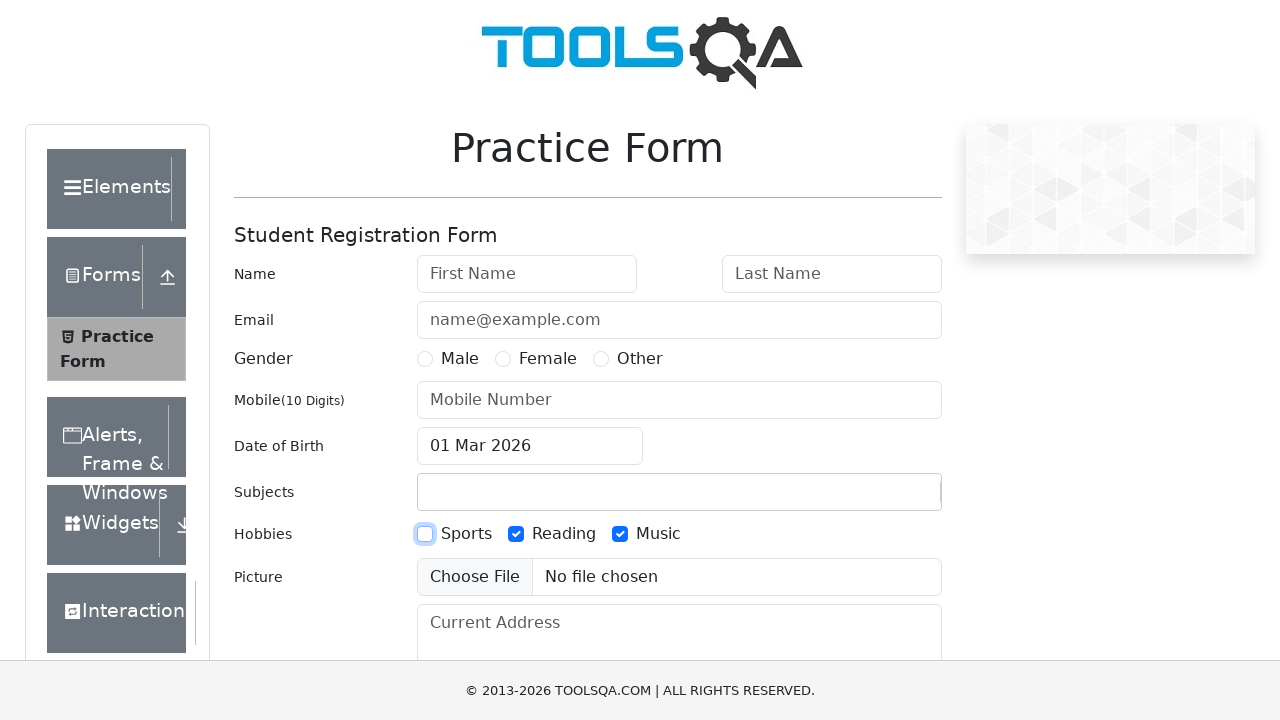

Unchecked 'Reading' checkbox using uncheck() method at (564, 534) on text=Reading
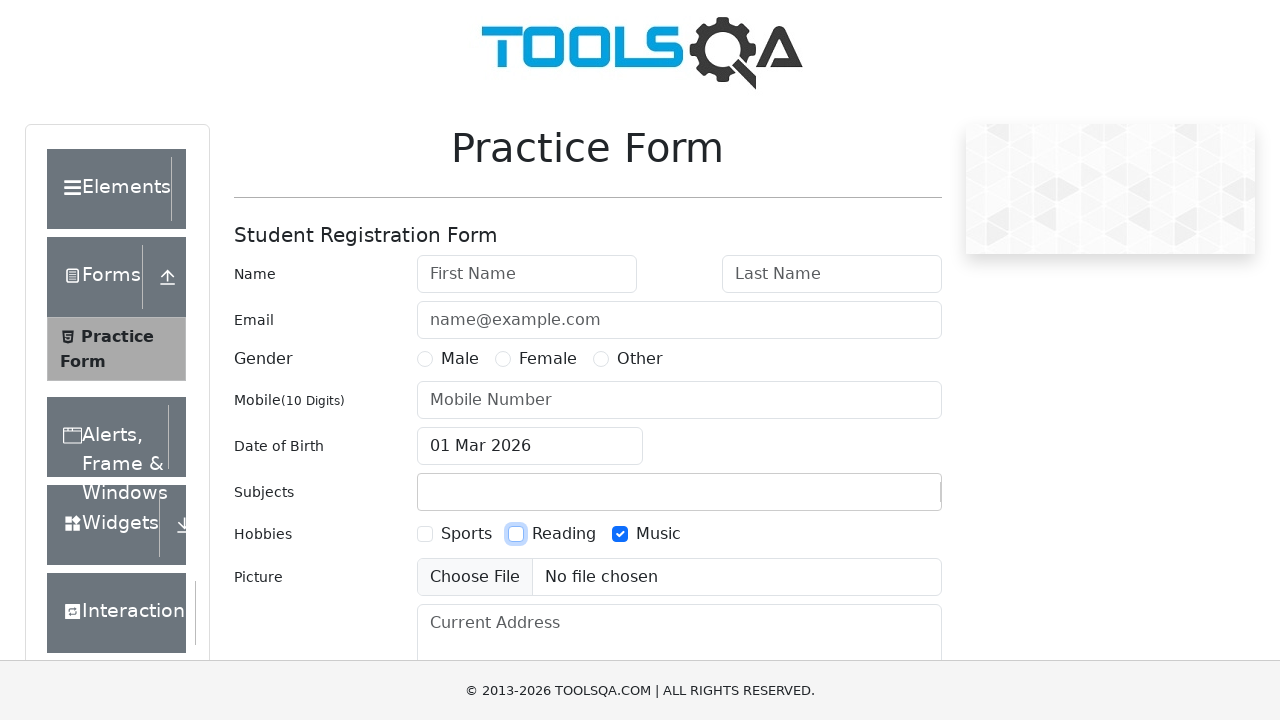

Unchecked 'Music' checkbox using locator().uncheck() at (658, 534) on text=Music
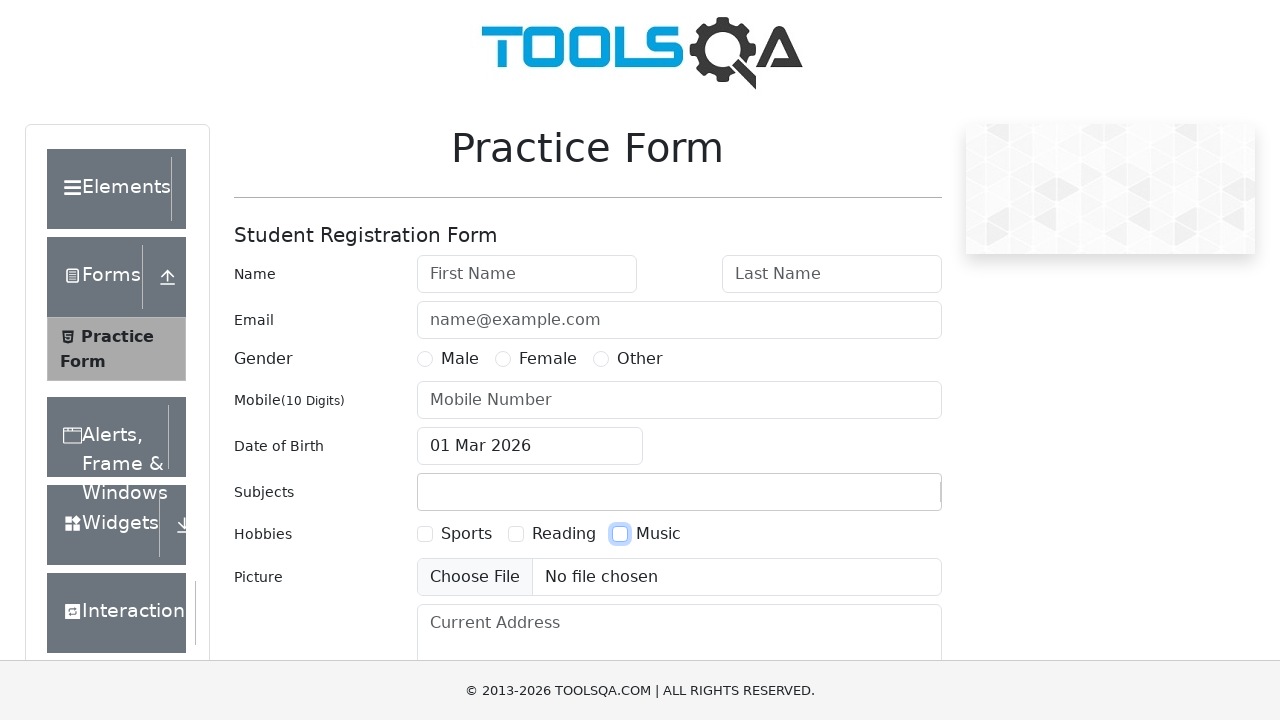

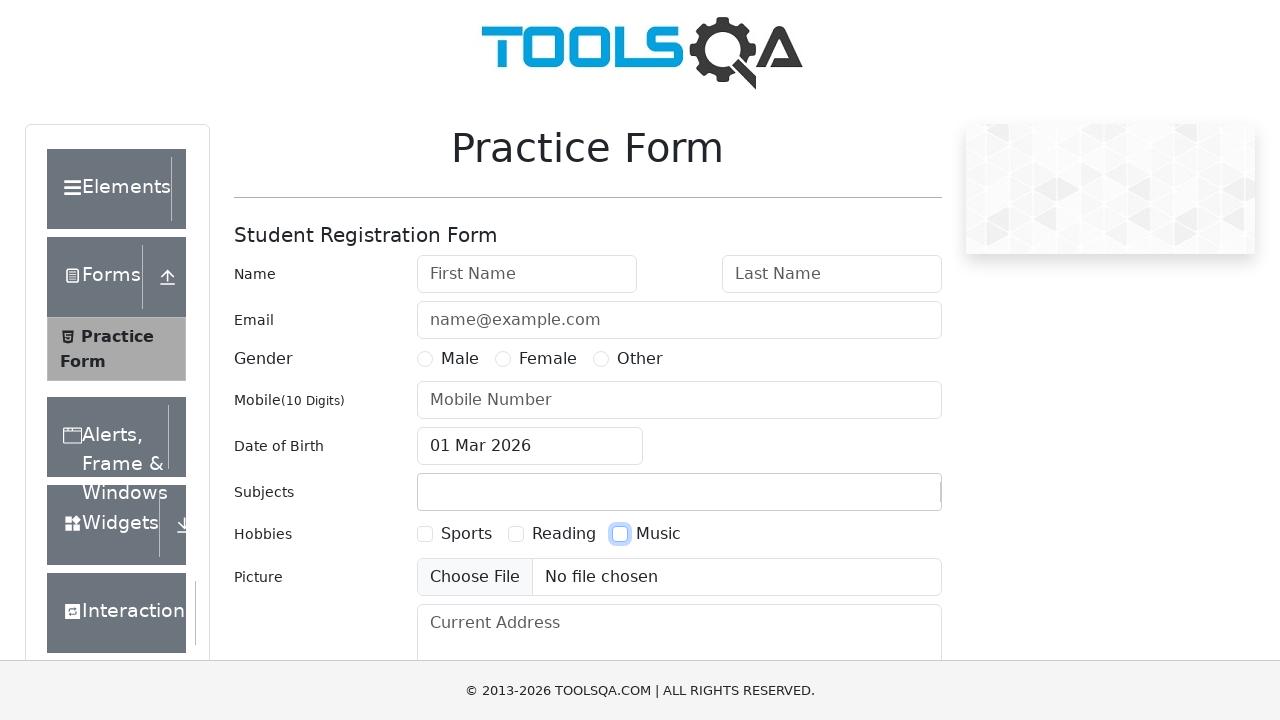